Tests radio button operations including selecting different radio buttons and verifying that only one can be selected at a time.

Starting URL: https://www.selenium.dev/selenium/web/web-form.html

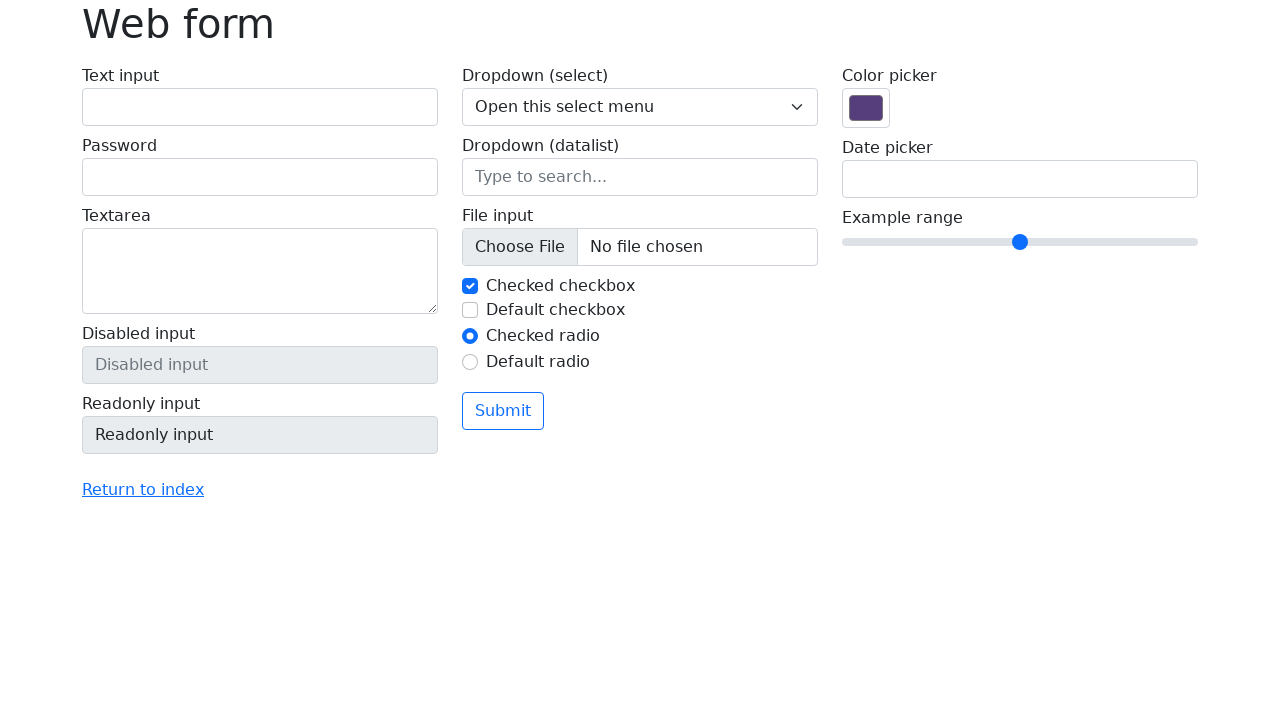

Waited for radio button #my-radio-1 to be present
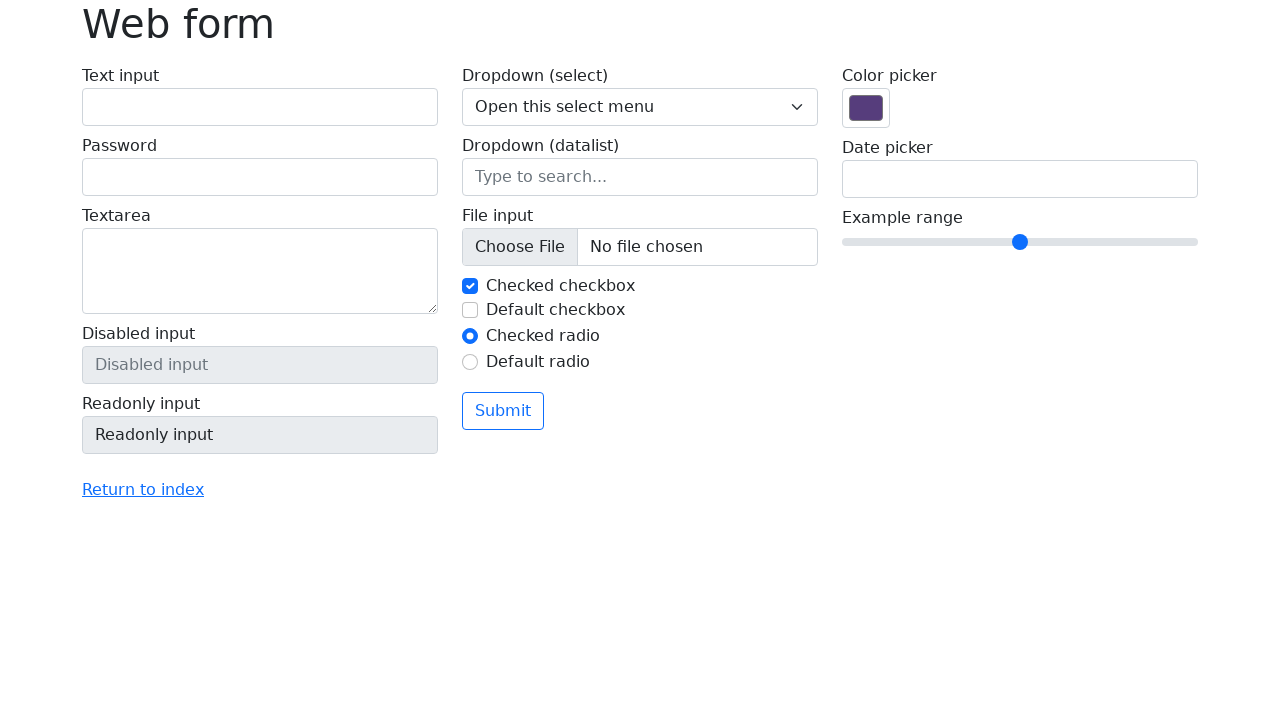

Located first radio button (#my-radio-1)
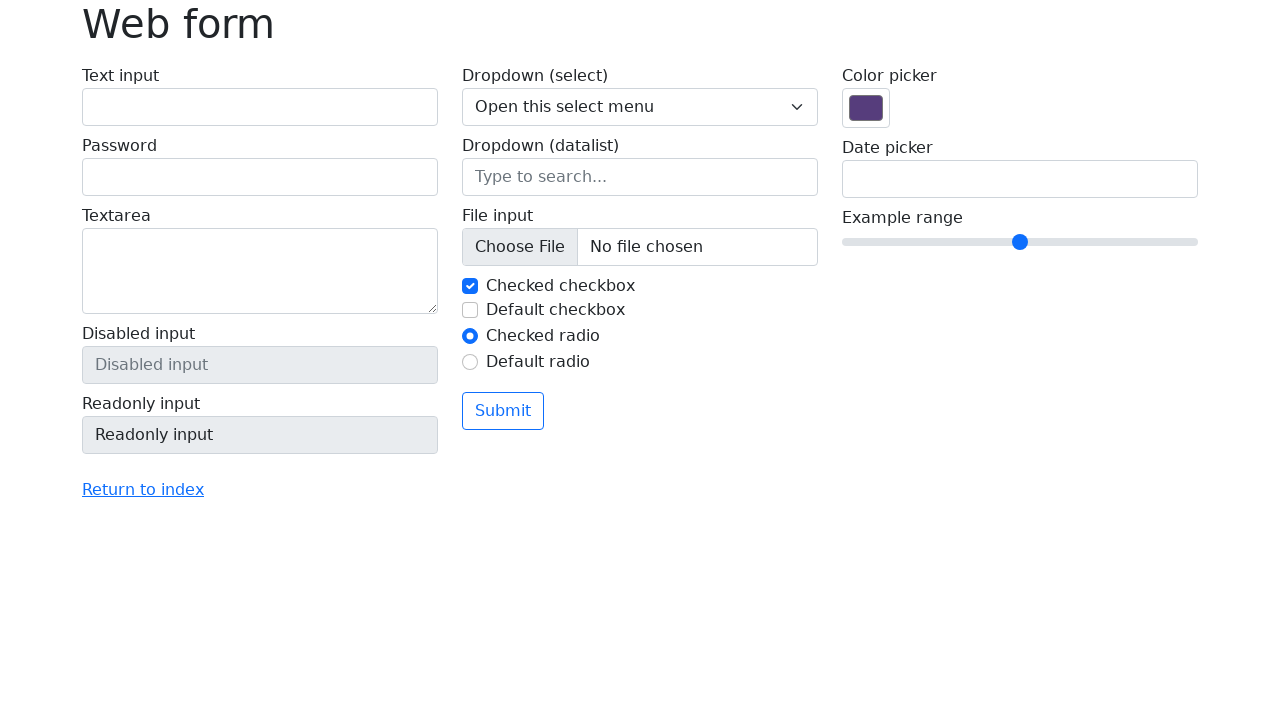

First radio button was already checked
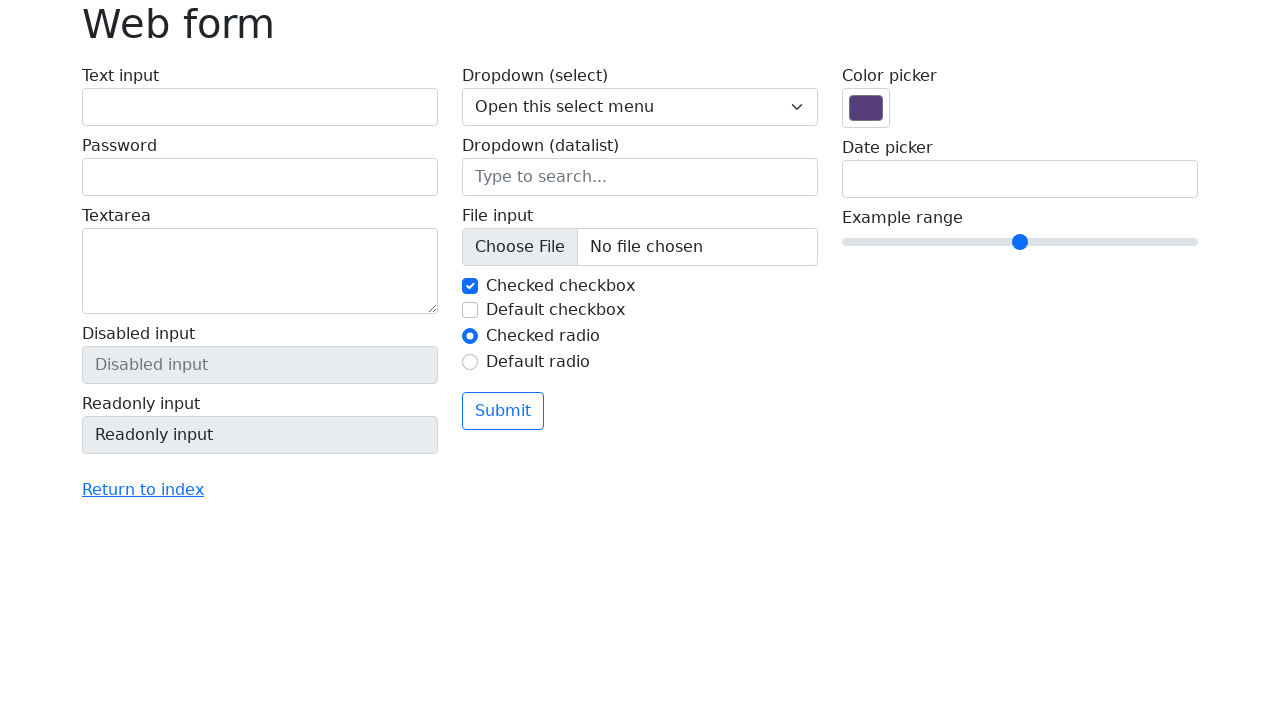

Clicked second radio button (#my-radio-2), first radio button automatically deselected at (470, 362) on #my-radio-2
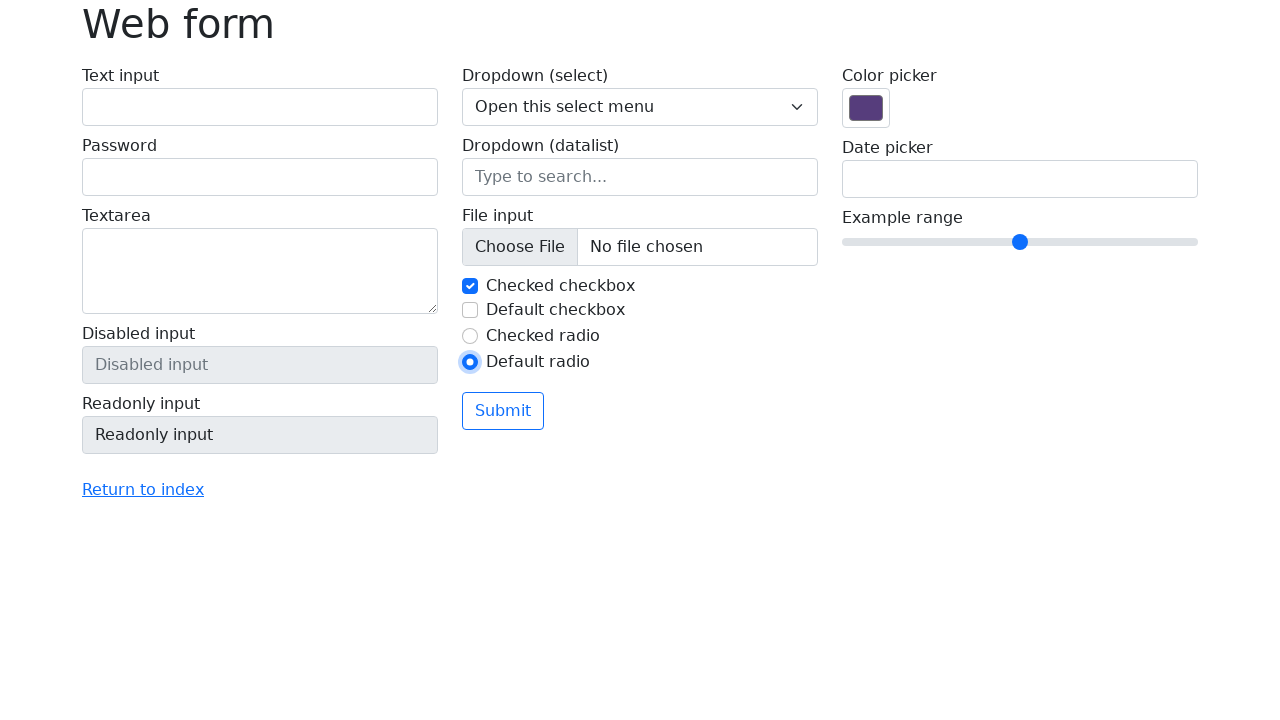

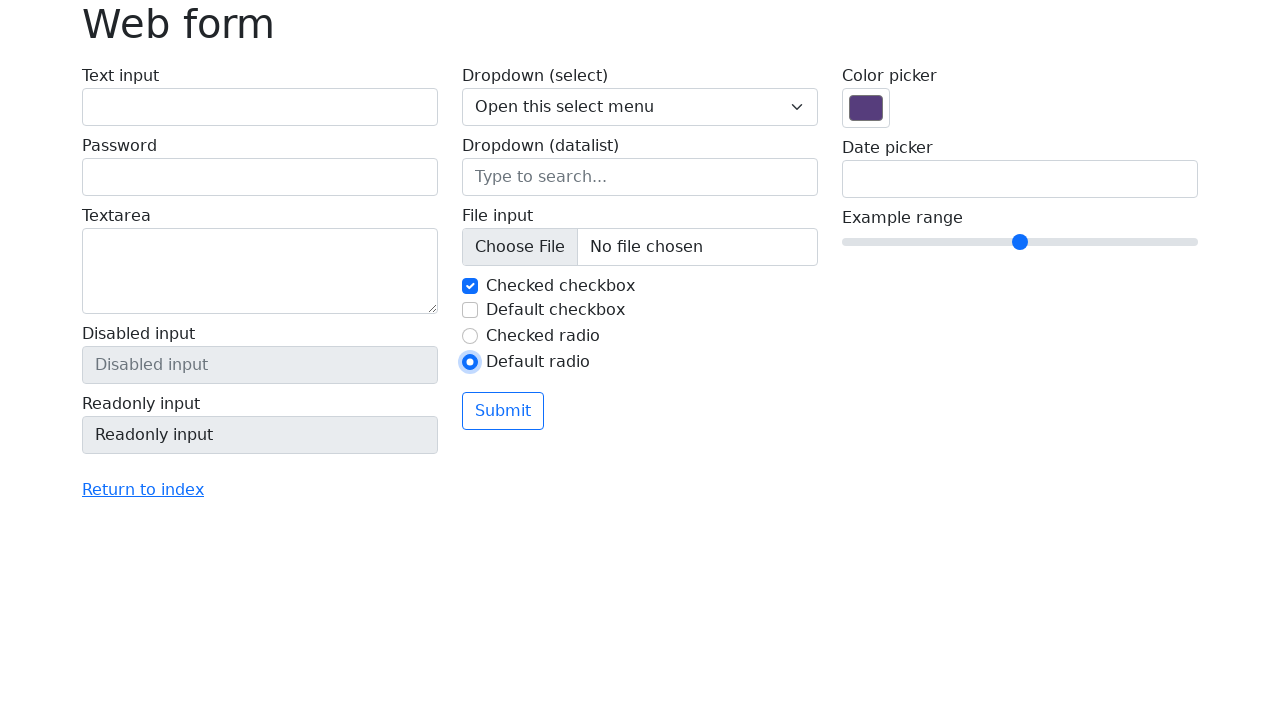